Tests search functionality on Erarta museum website by clicking search icon, entering "весна" query, and verifying search results

Starting URL: https://www.erarta.com

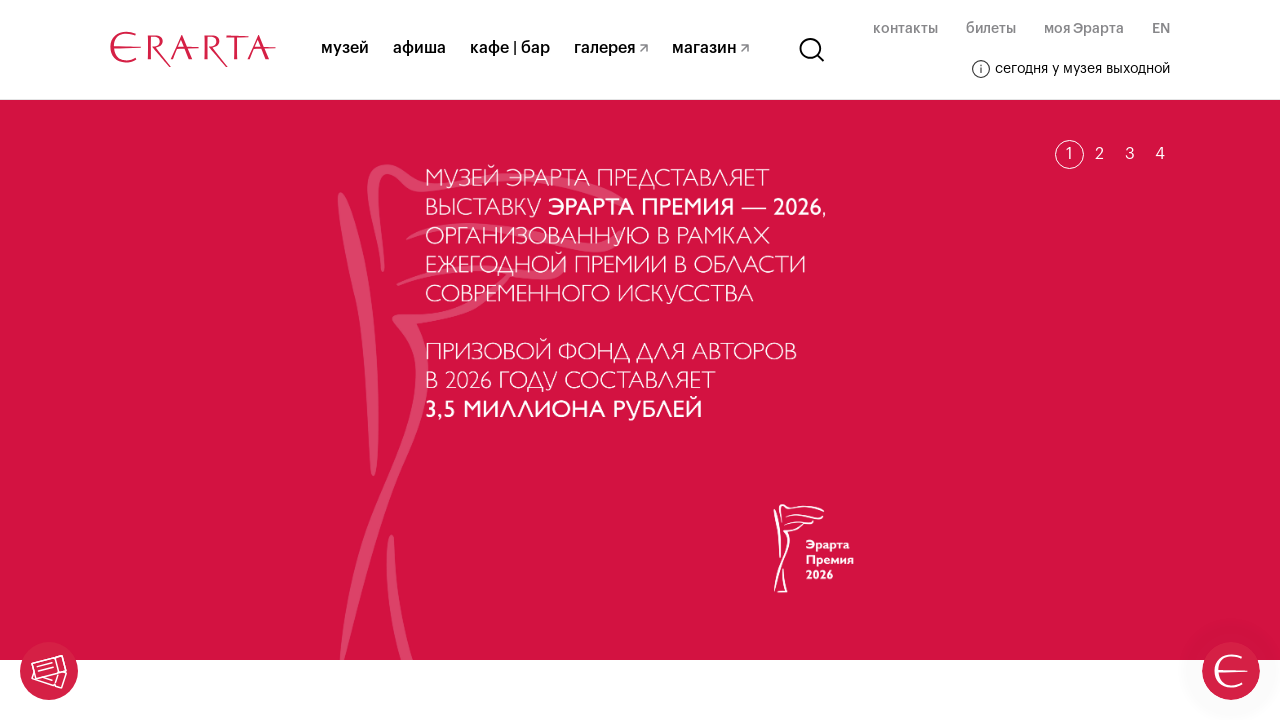

Waited for Erarta museum website to fully load
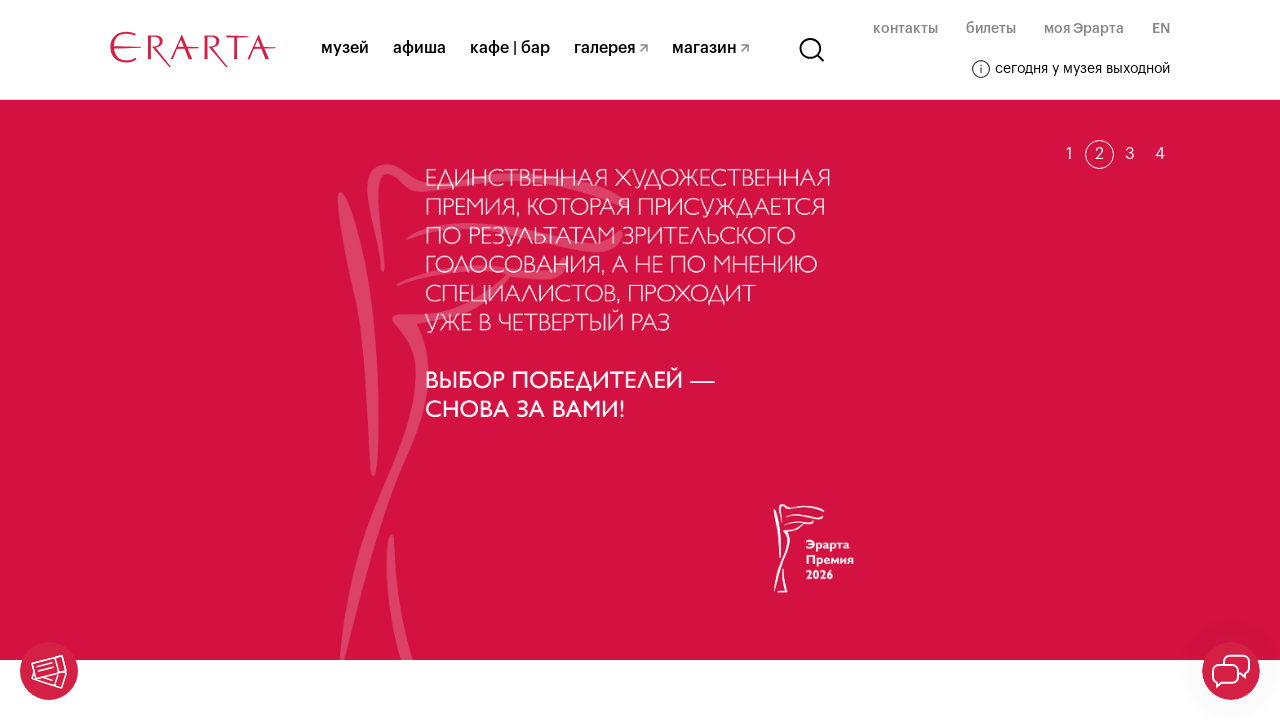

Clicked search icon in header at (812, 50) on svg.header__search-svg
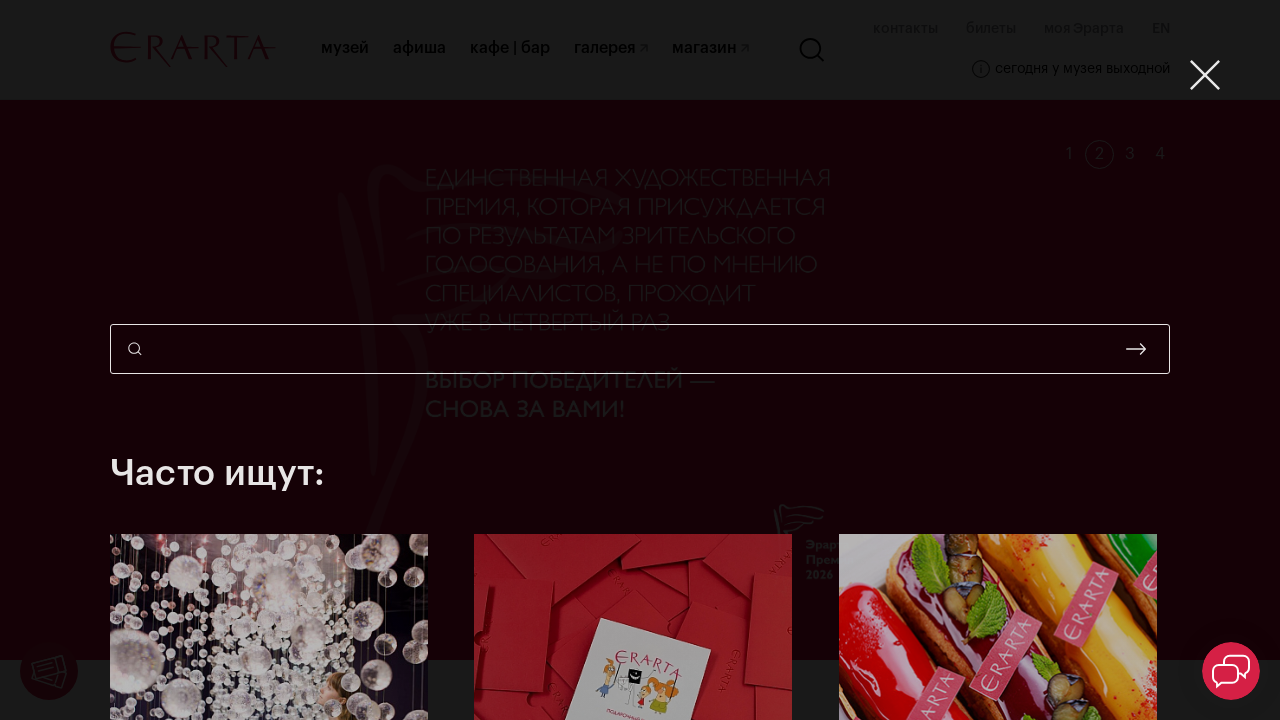

Entered 'весна' in search input field on input.search-popup__input
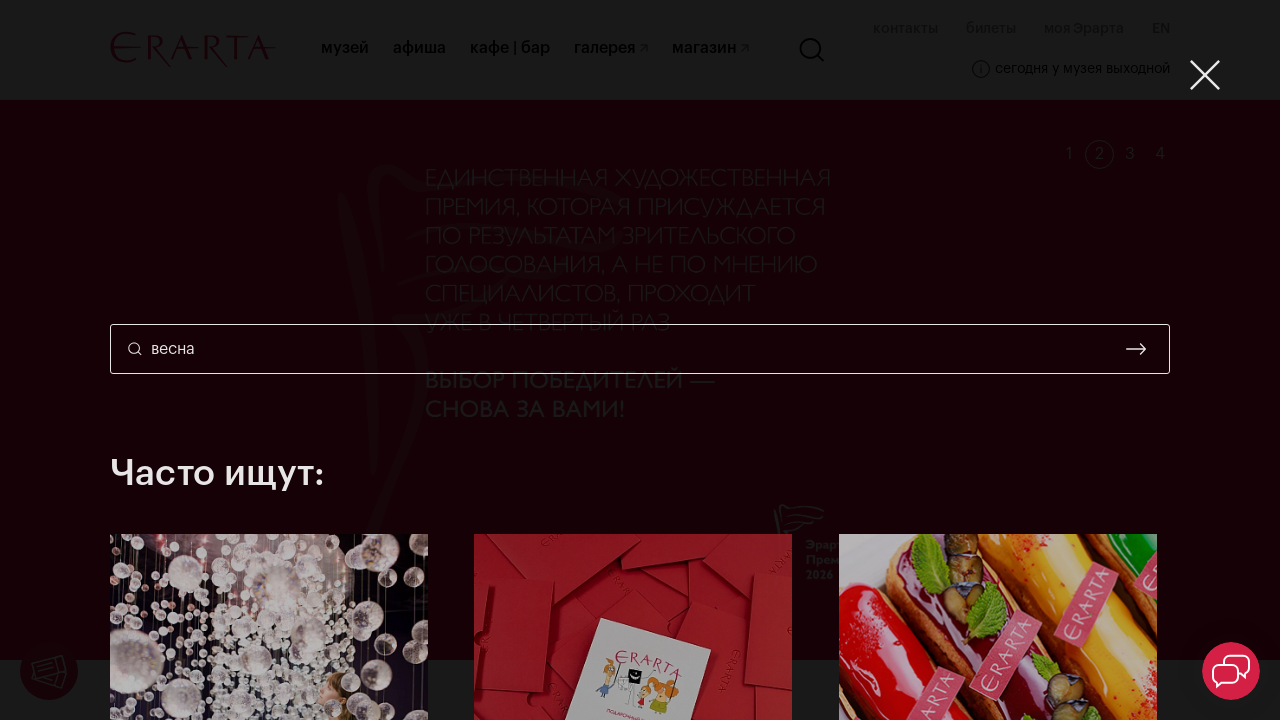

Waited for search suggestions to appear
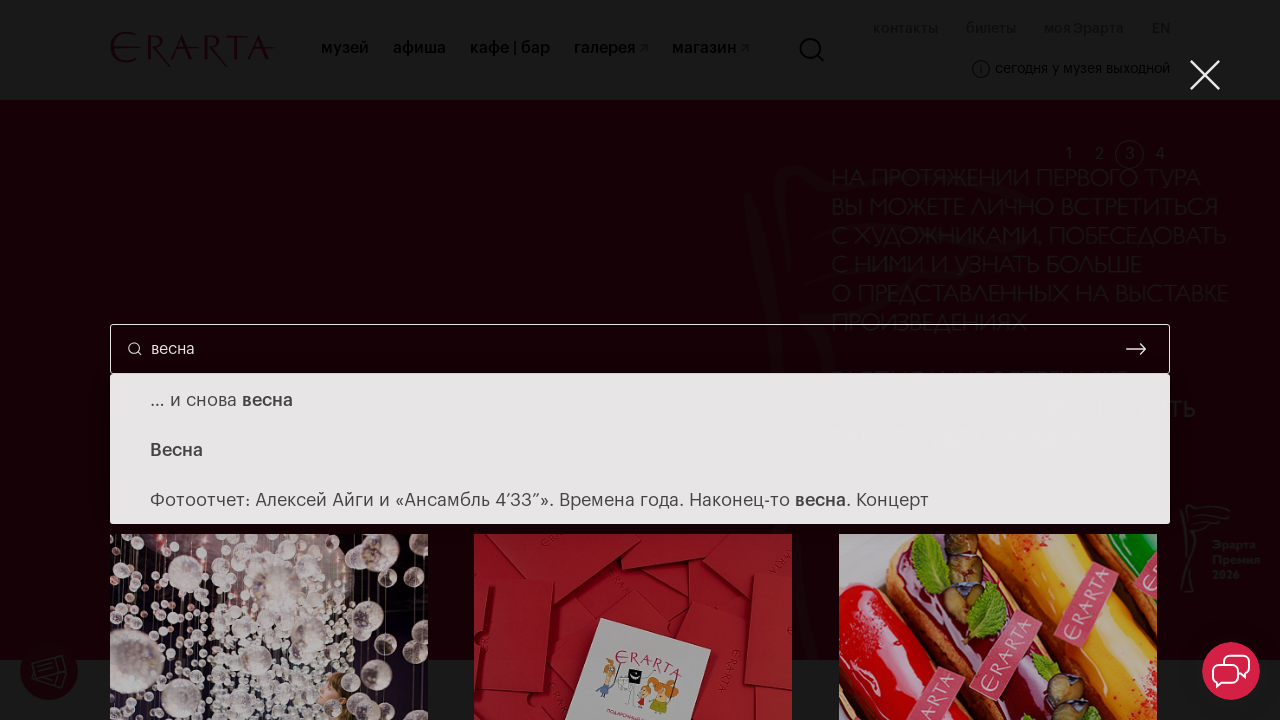

Clicked search submit button to perform search at (1136, 349) on button.search-popup__submit
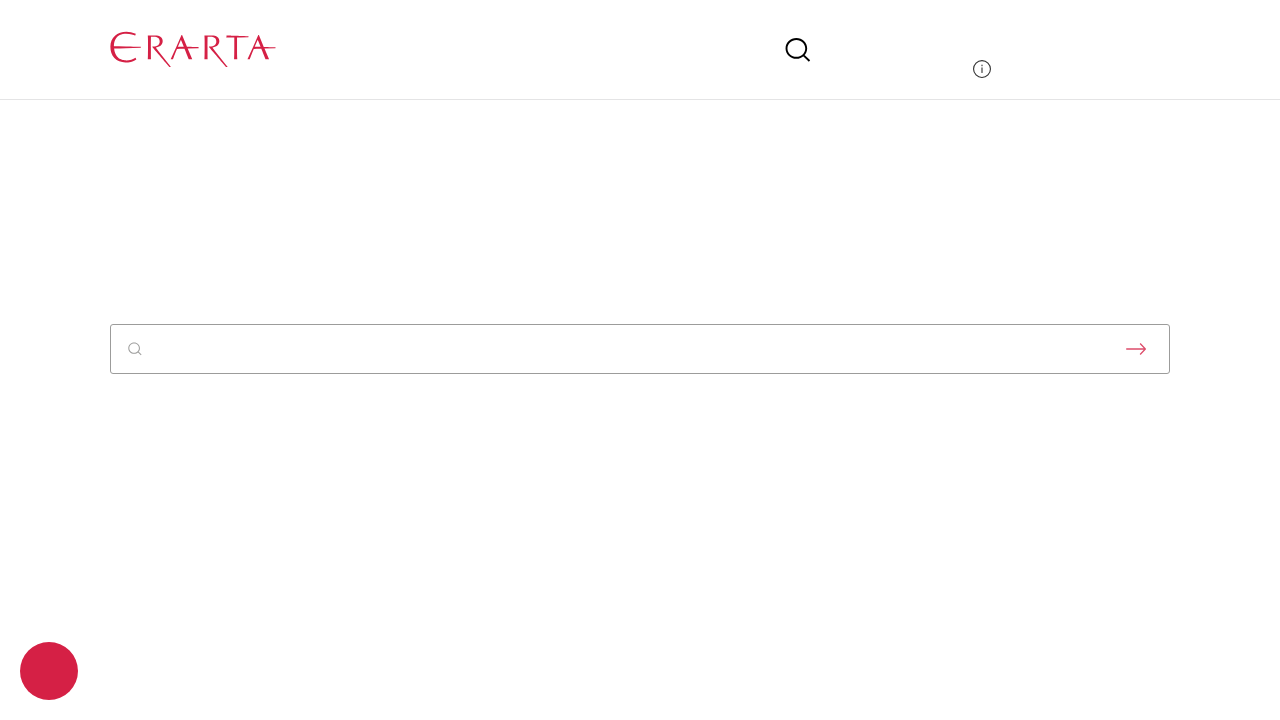

Search results loaded successfully
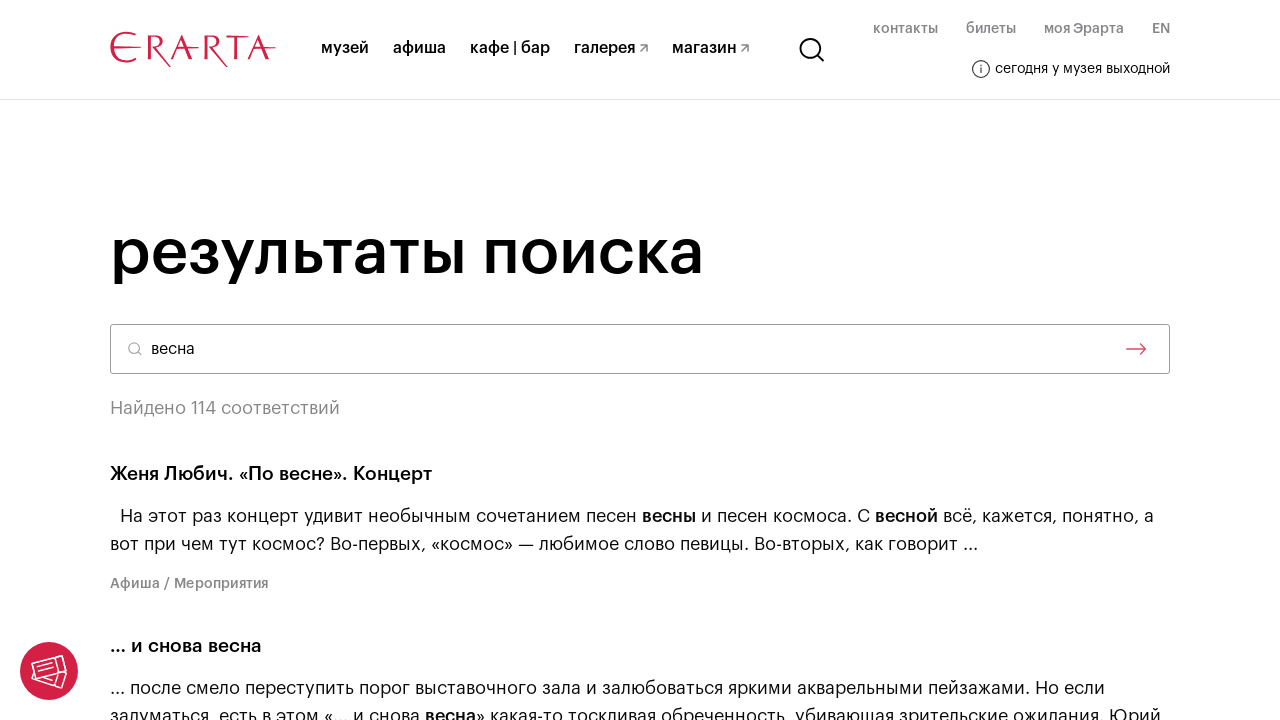

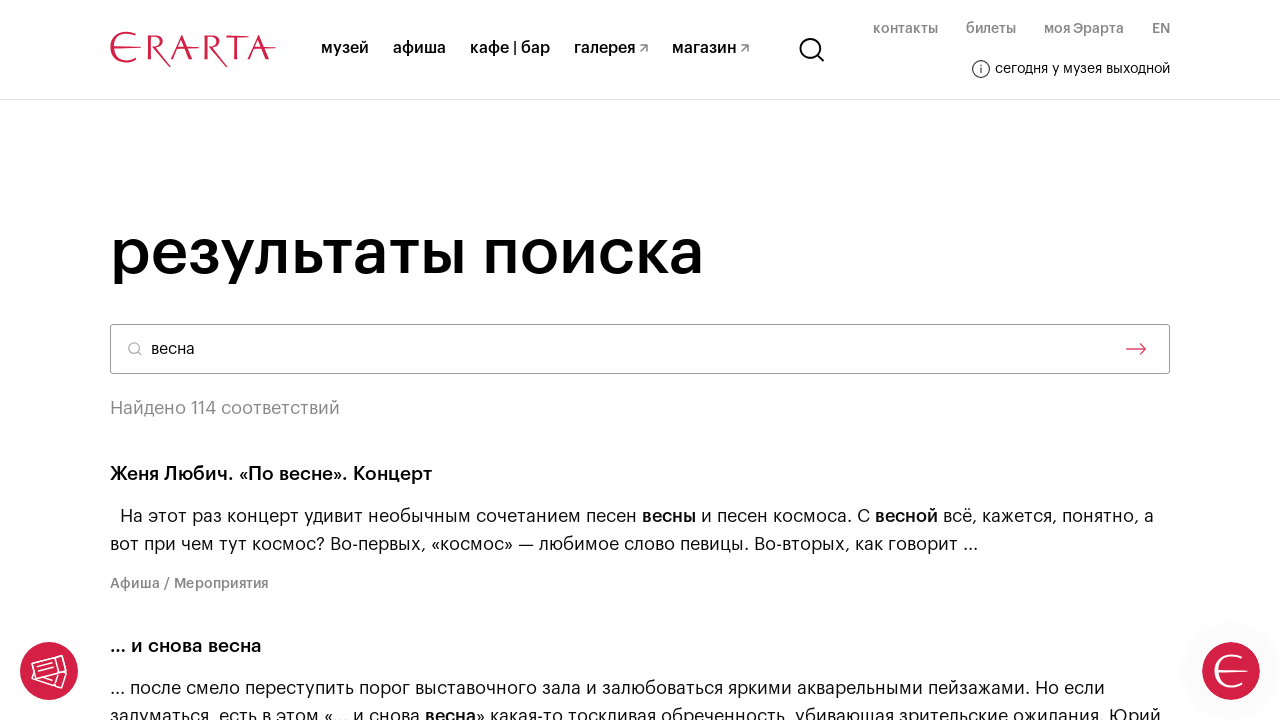